Navigates to UltimateQA website at 1080p resolution and scrolls to the bottom of the page to load all content

Starting URL: https://www.ultimateqa.com

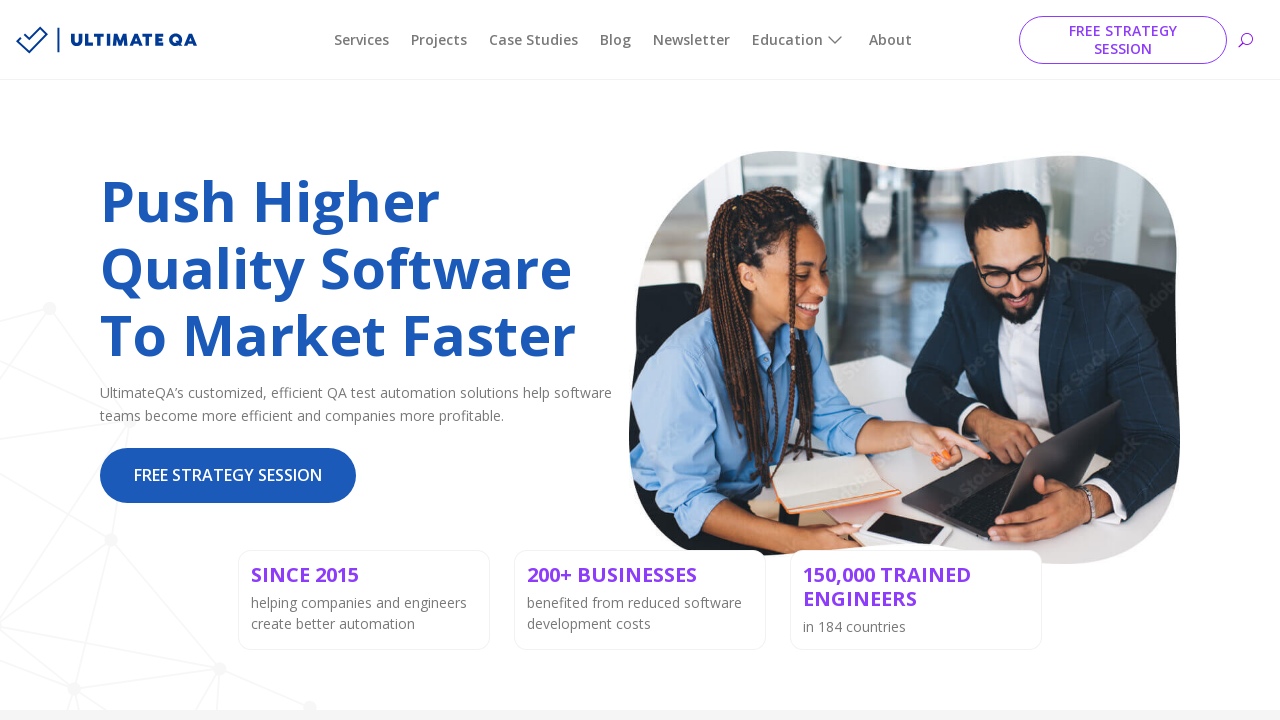

Set viewport to 1920x1080 (1080p resolution)
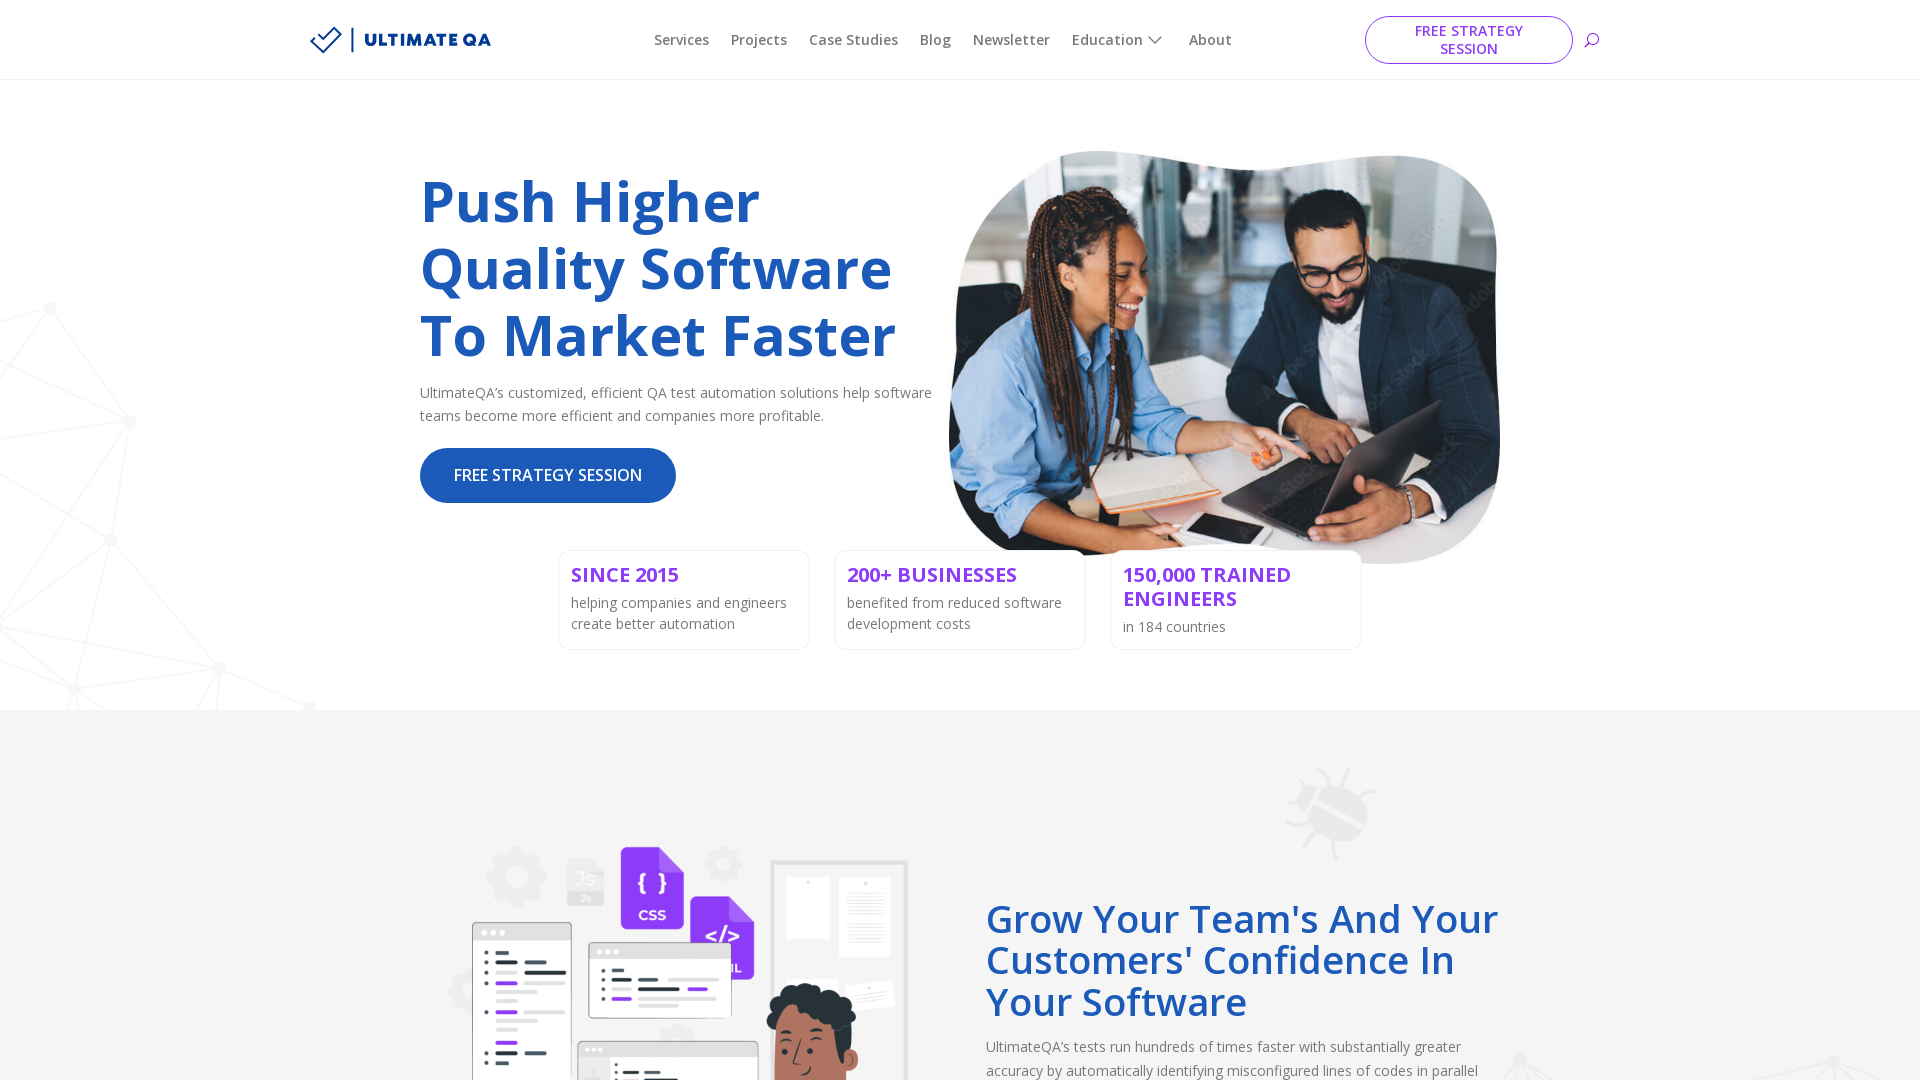

Scrolled to bottom of page to load all content
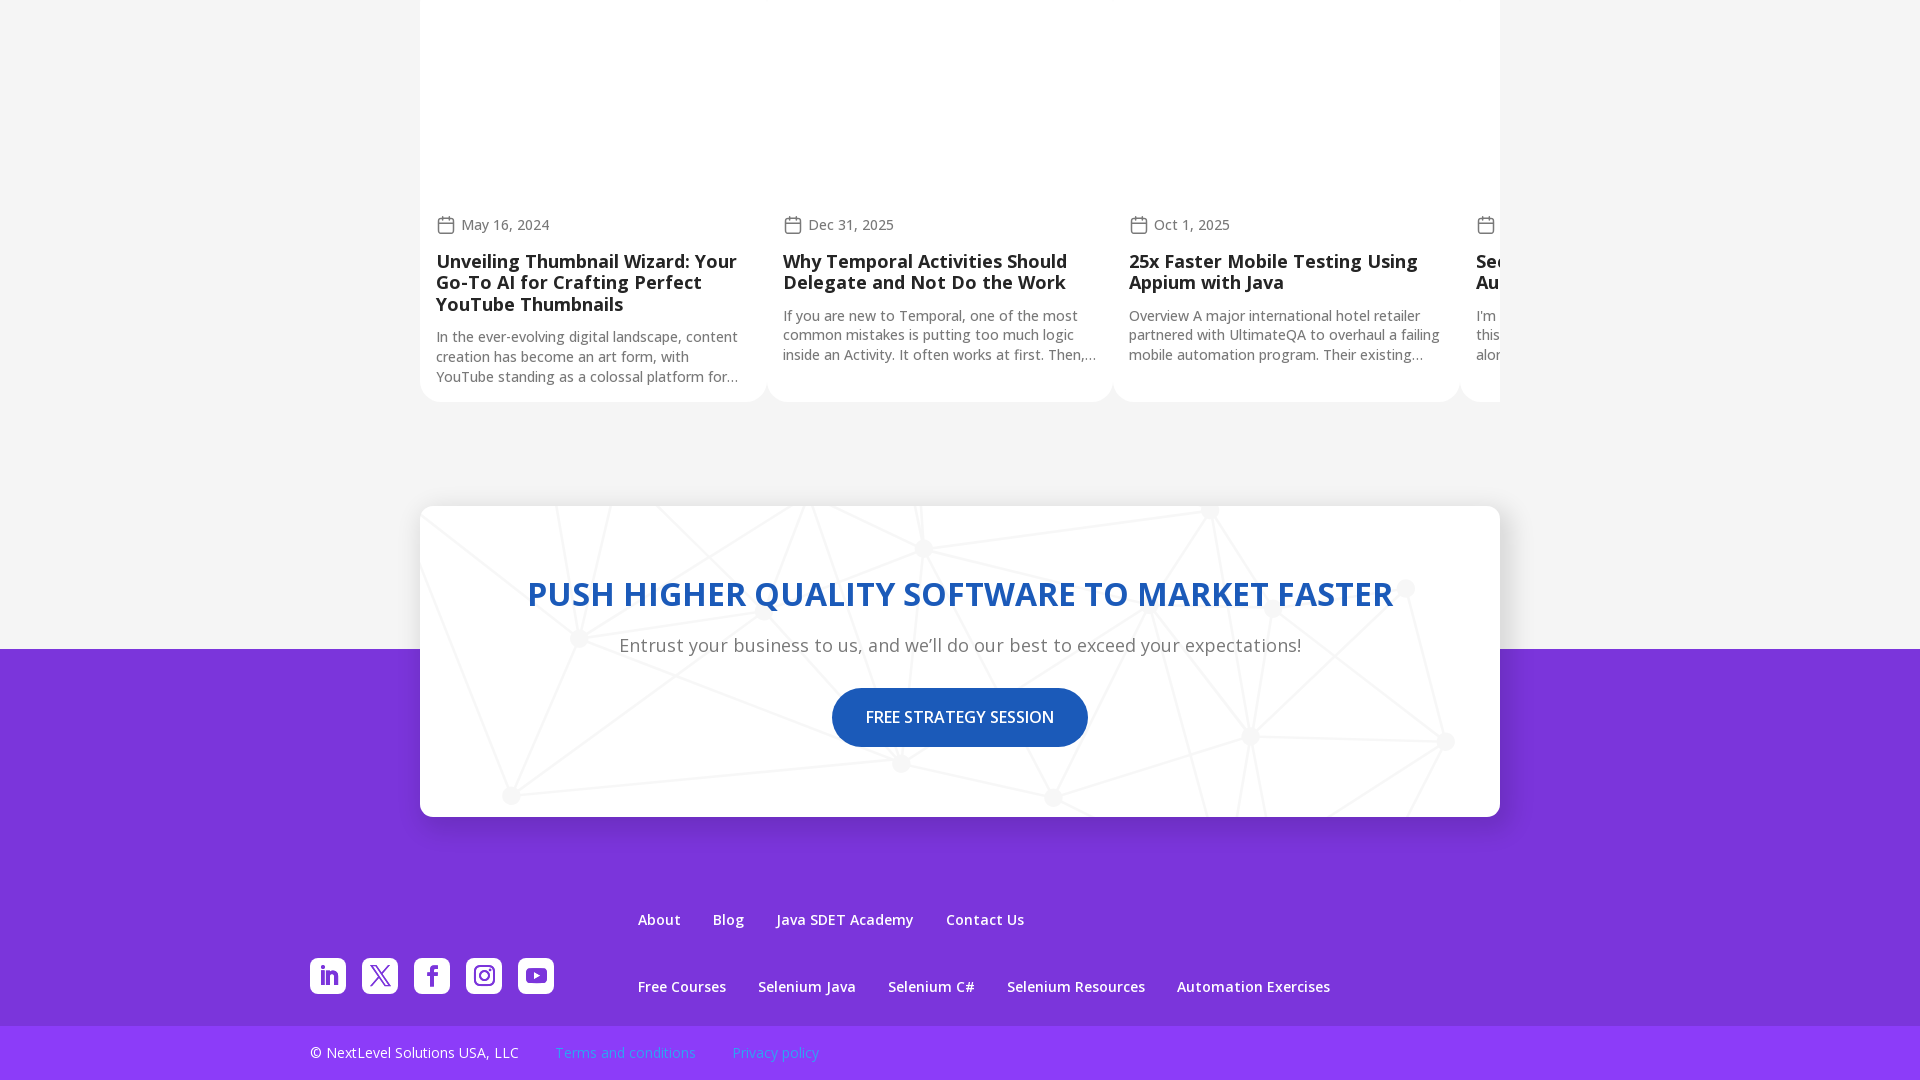

Waited 500ms for page to stabilize after scroll
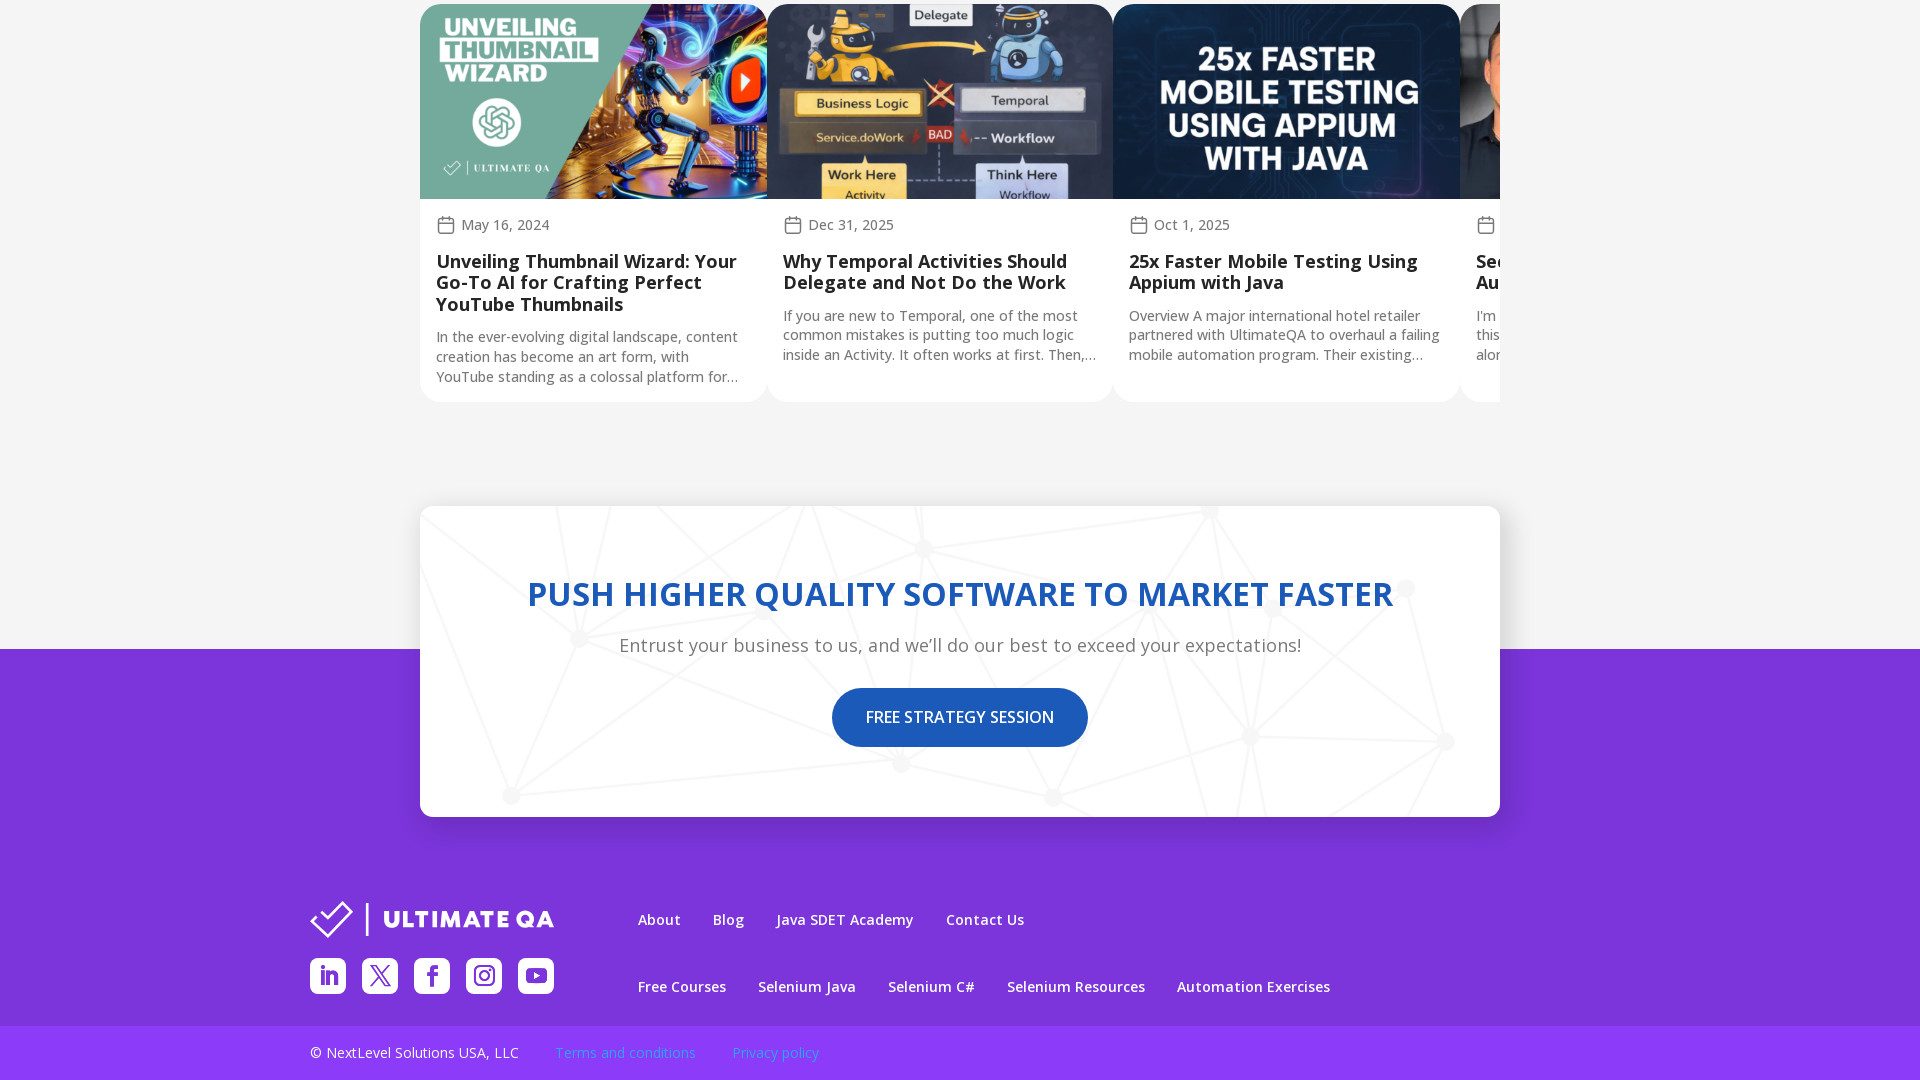

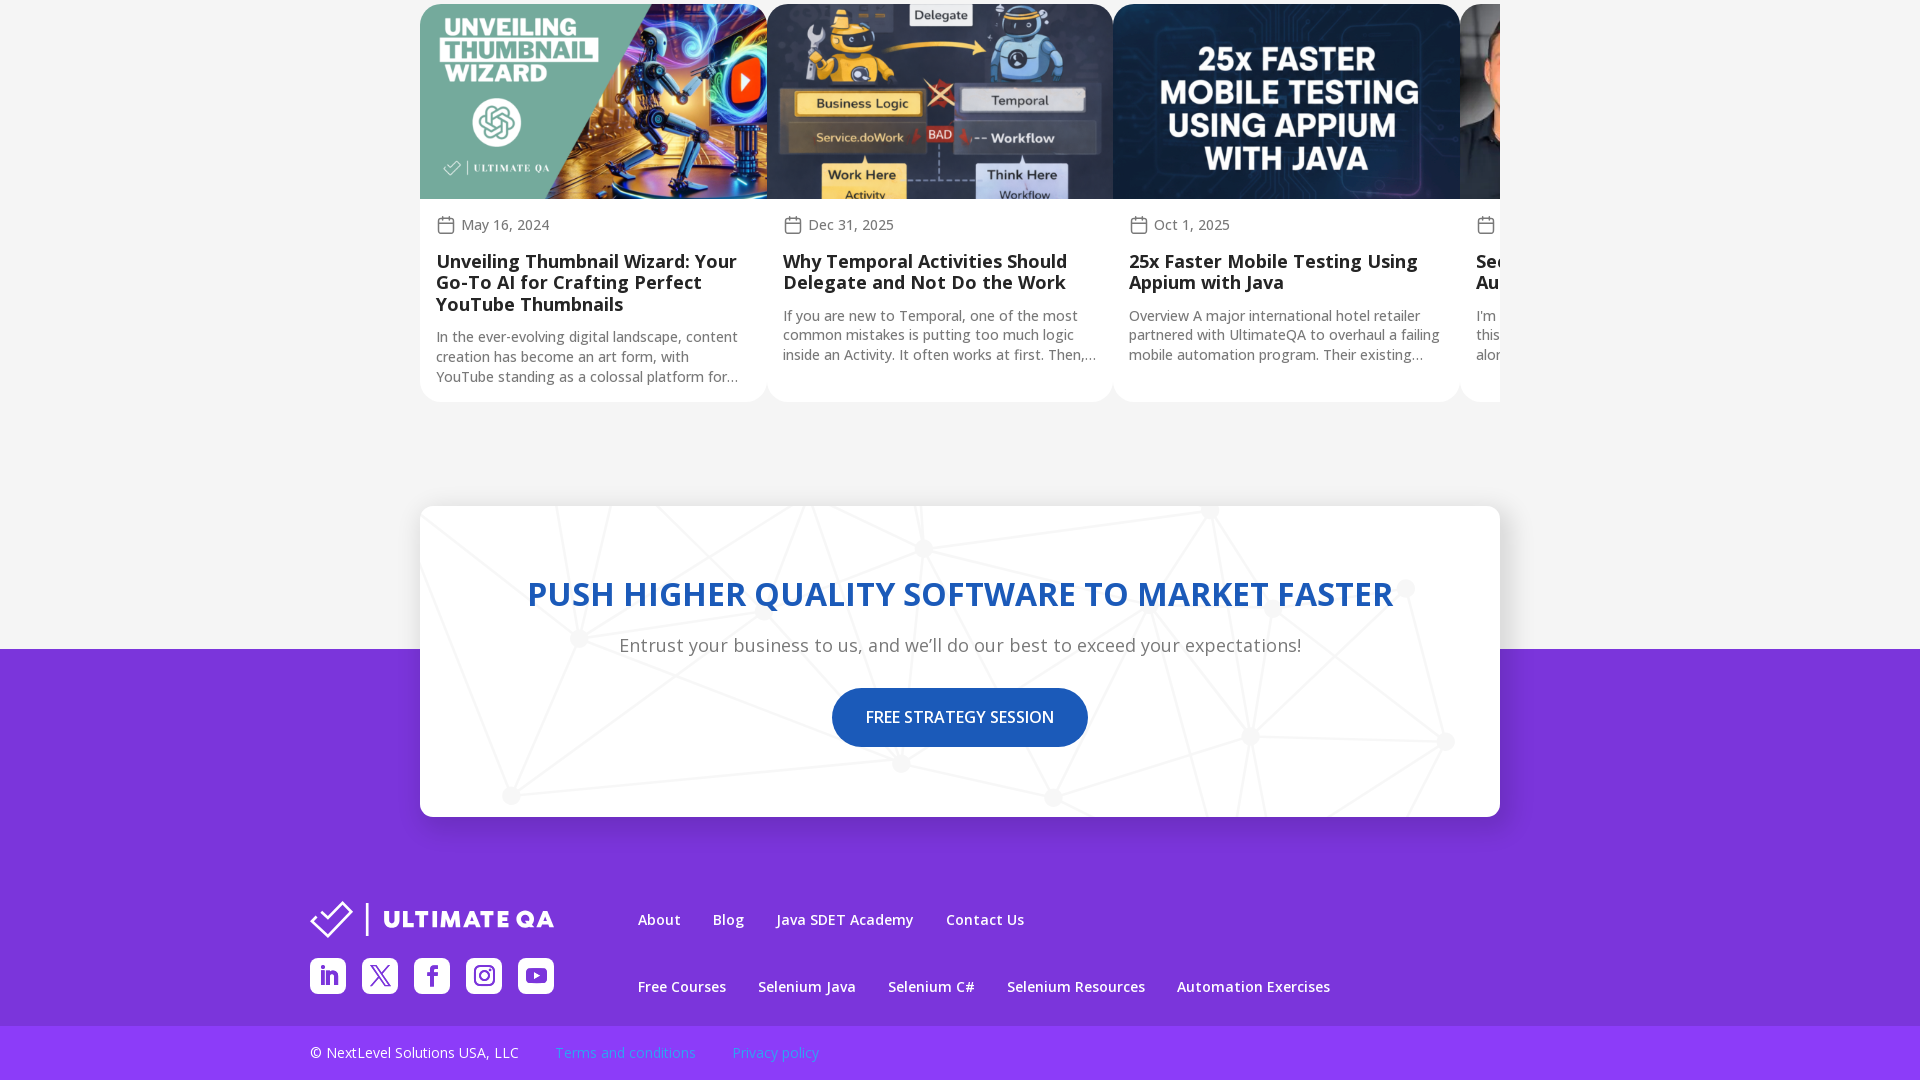